Tests drag-and-drop functionality on the jQuery UI demo page by switching to an iframe and dragging an element onto a drop target.

Starting URL: https://jqueryui.com/droppable/

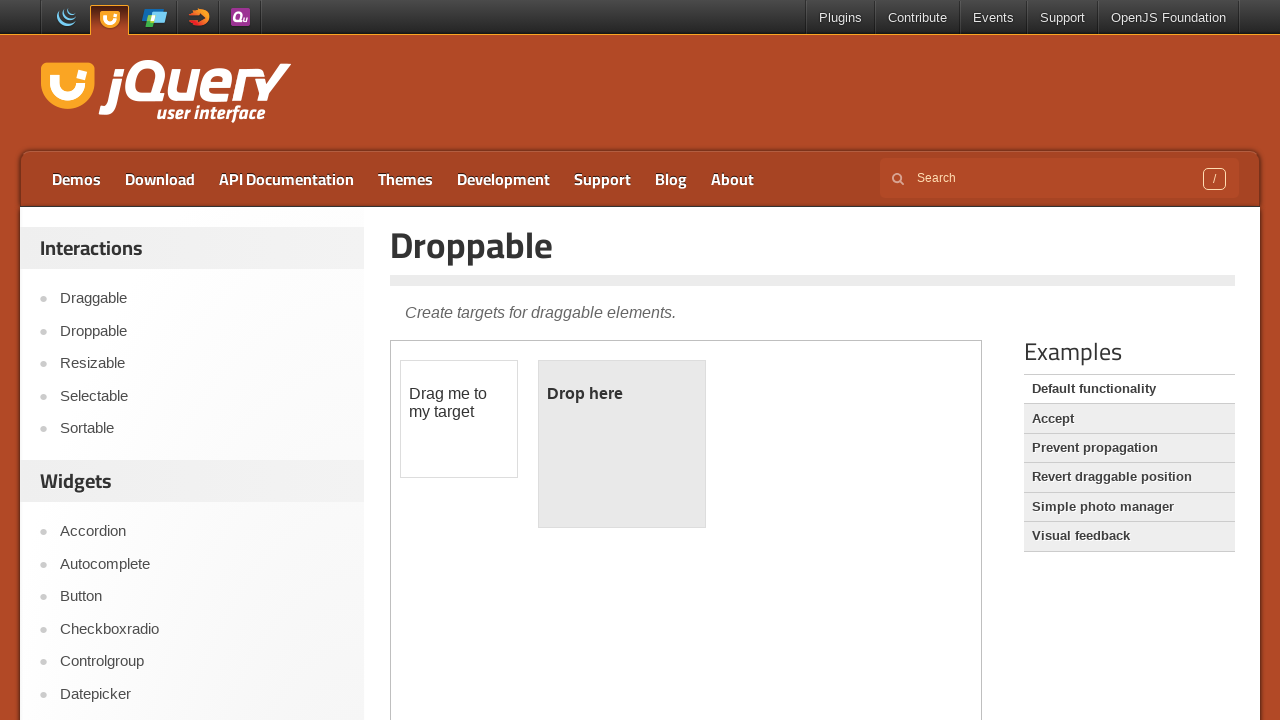

Located the demo iframe
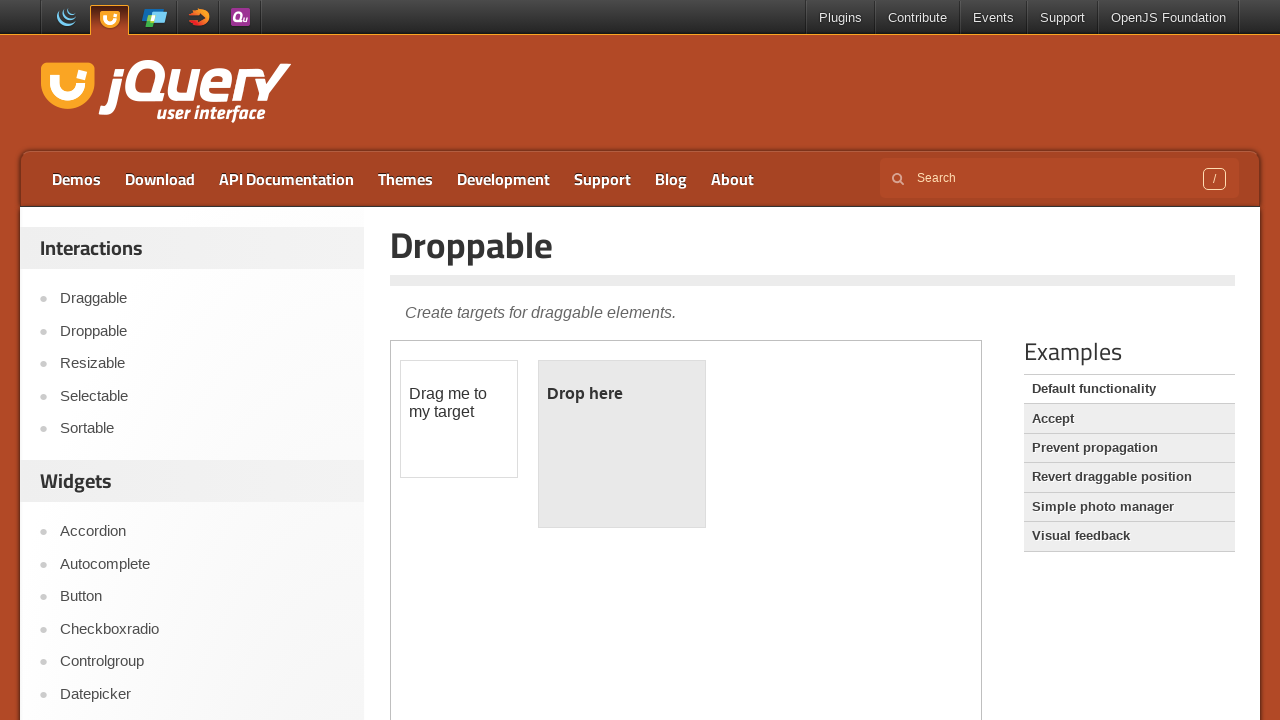

Clicked on the draggable element at (459, 419) on iframe.demo-frame >> internal:control=enter-frame >> #draggable
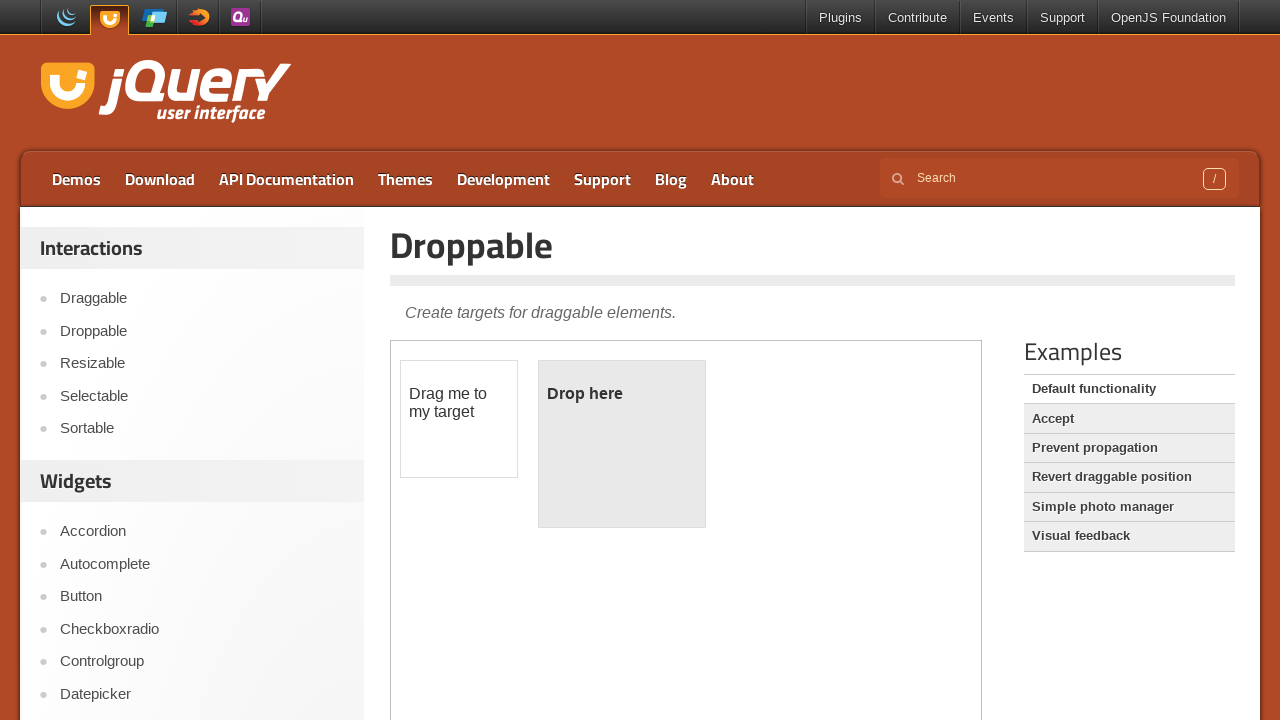

Located the draggable source element
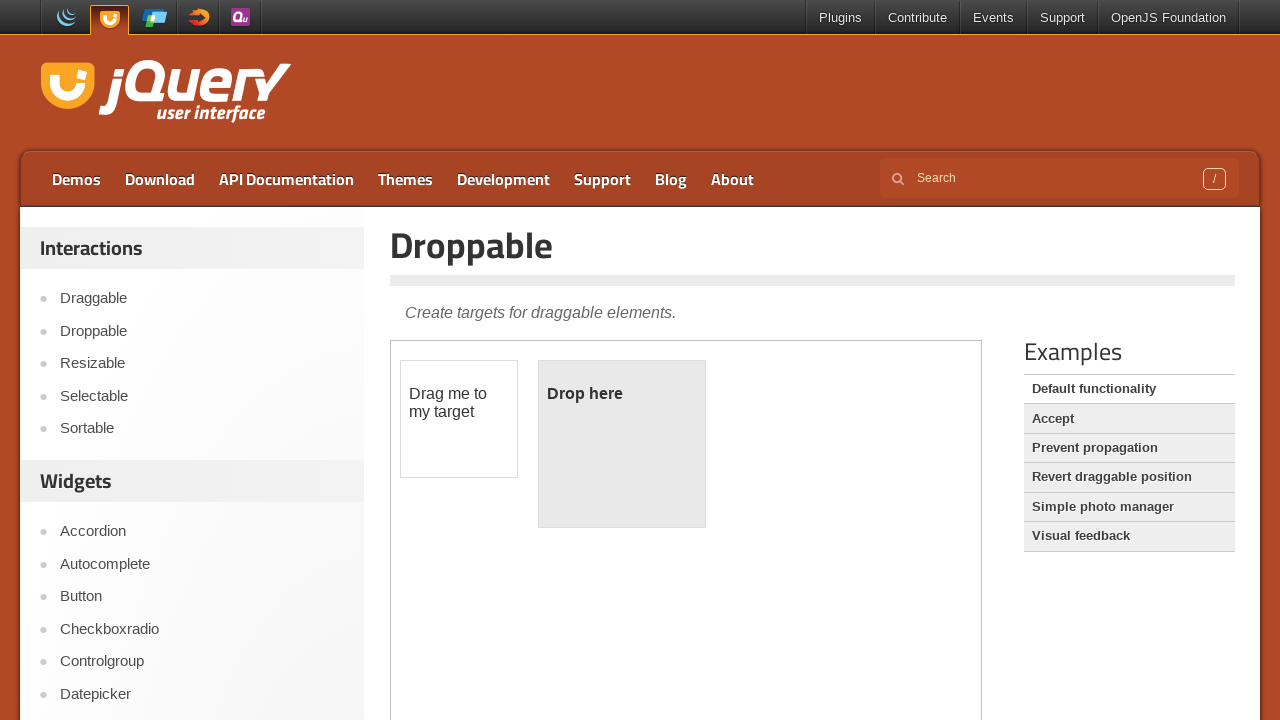

Located the droppable target element
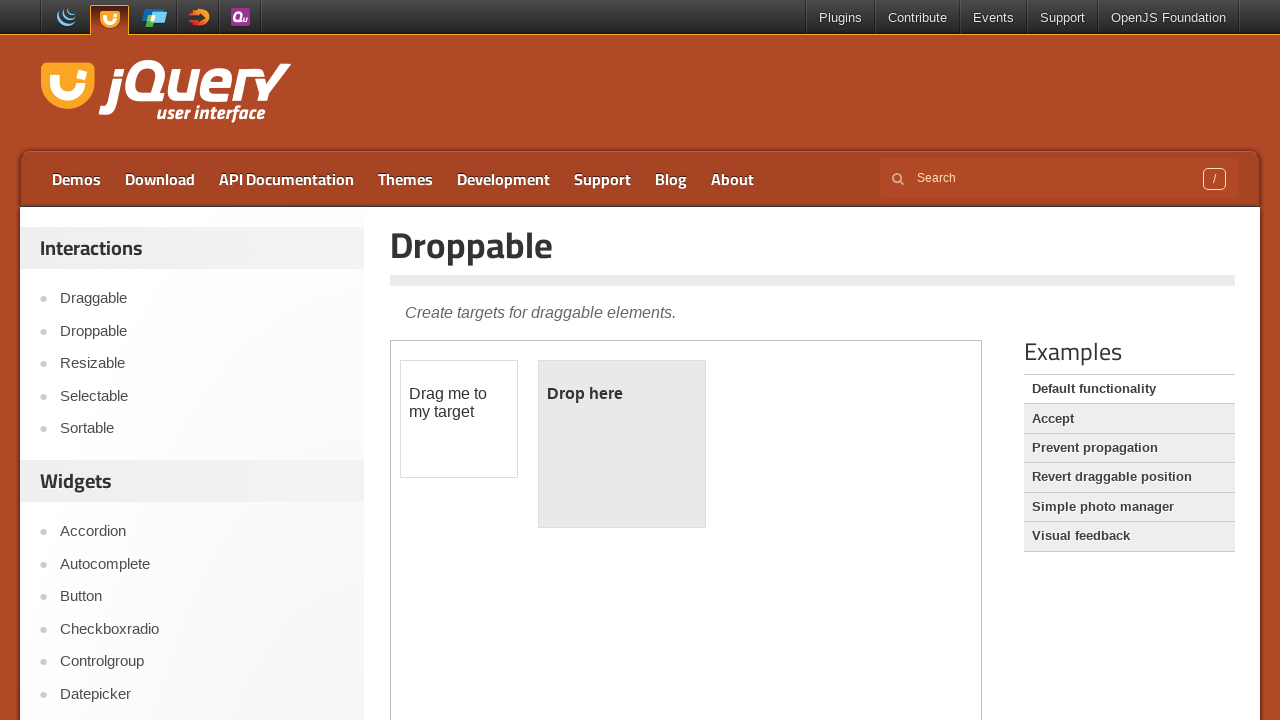

Dragged the element onto the drop target at (622, 444)
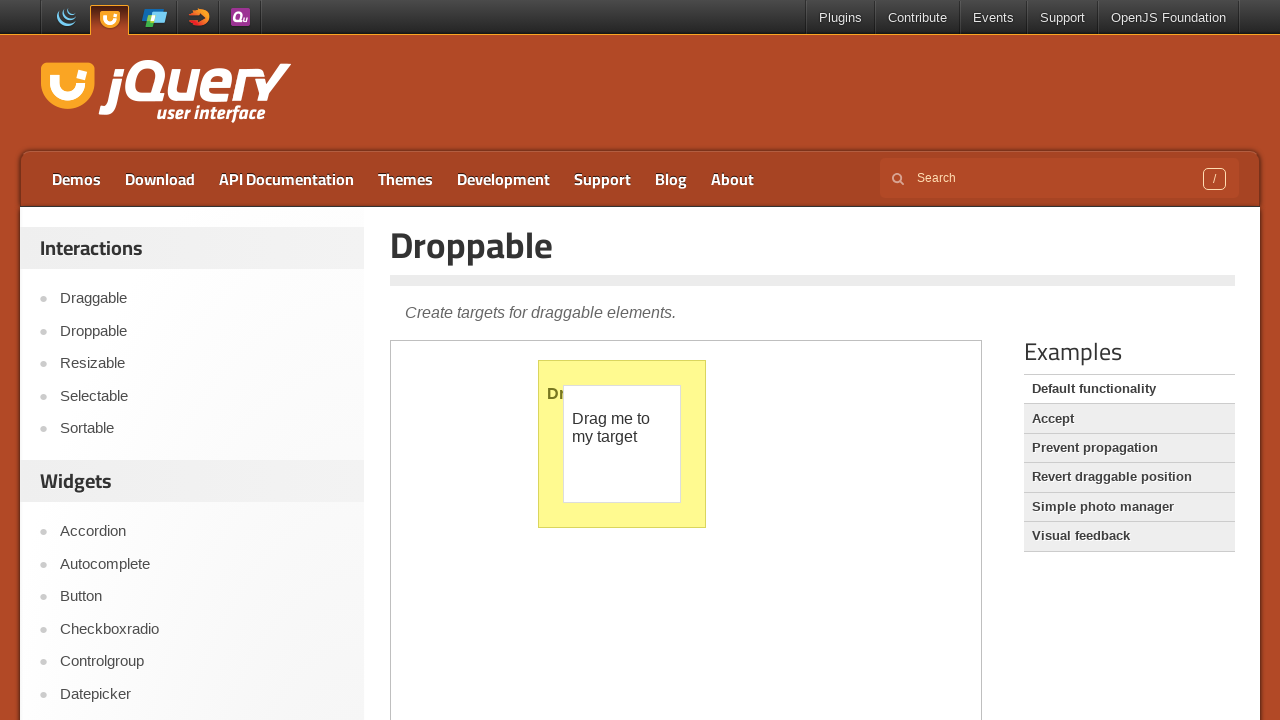

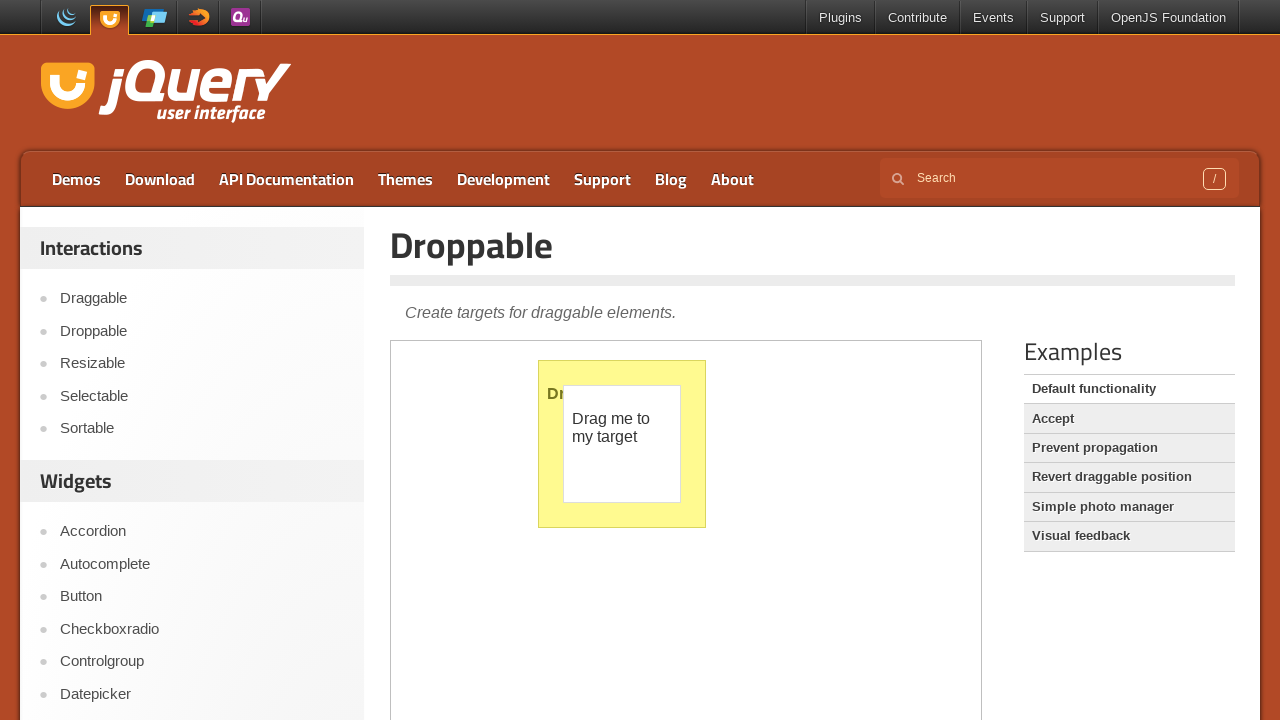